Navigates to Agoda travel website and maximizes the browser window

Starting URL: https://www.agoda.com/

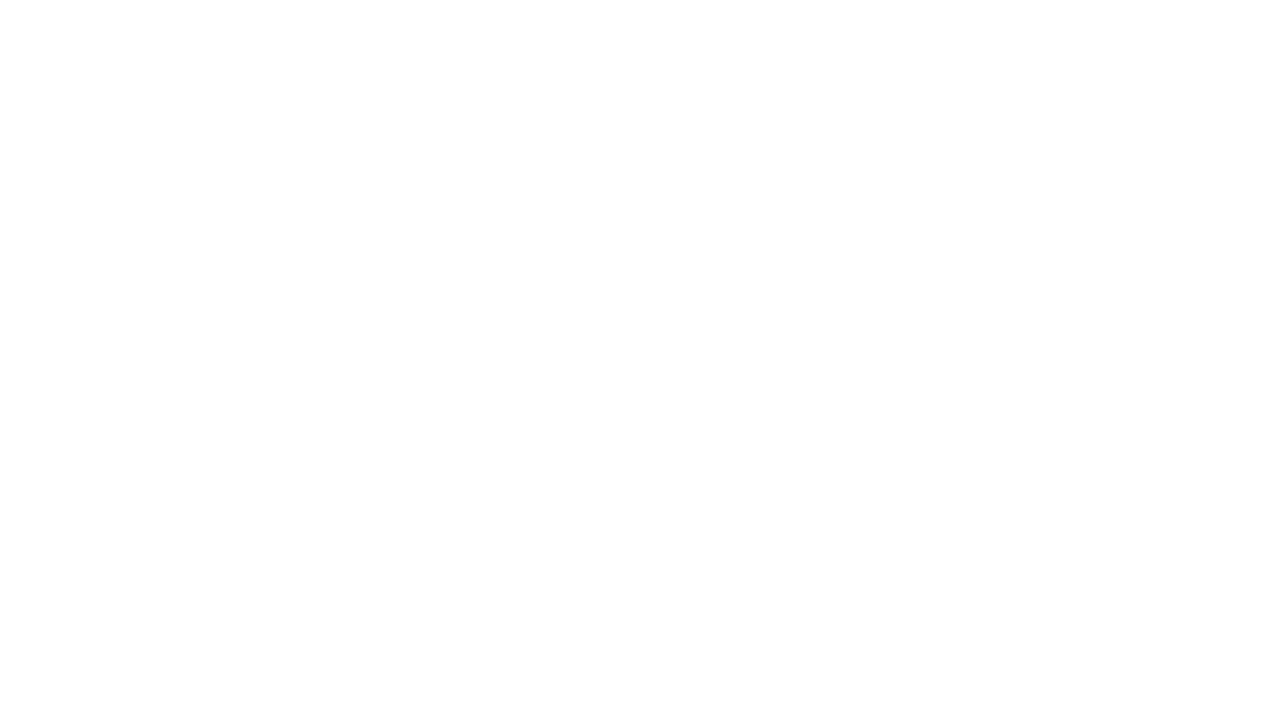

Set viewport size to 1920x1080 to maximize browser window
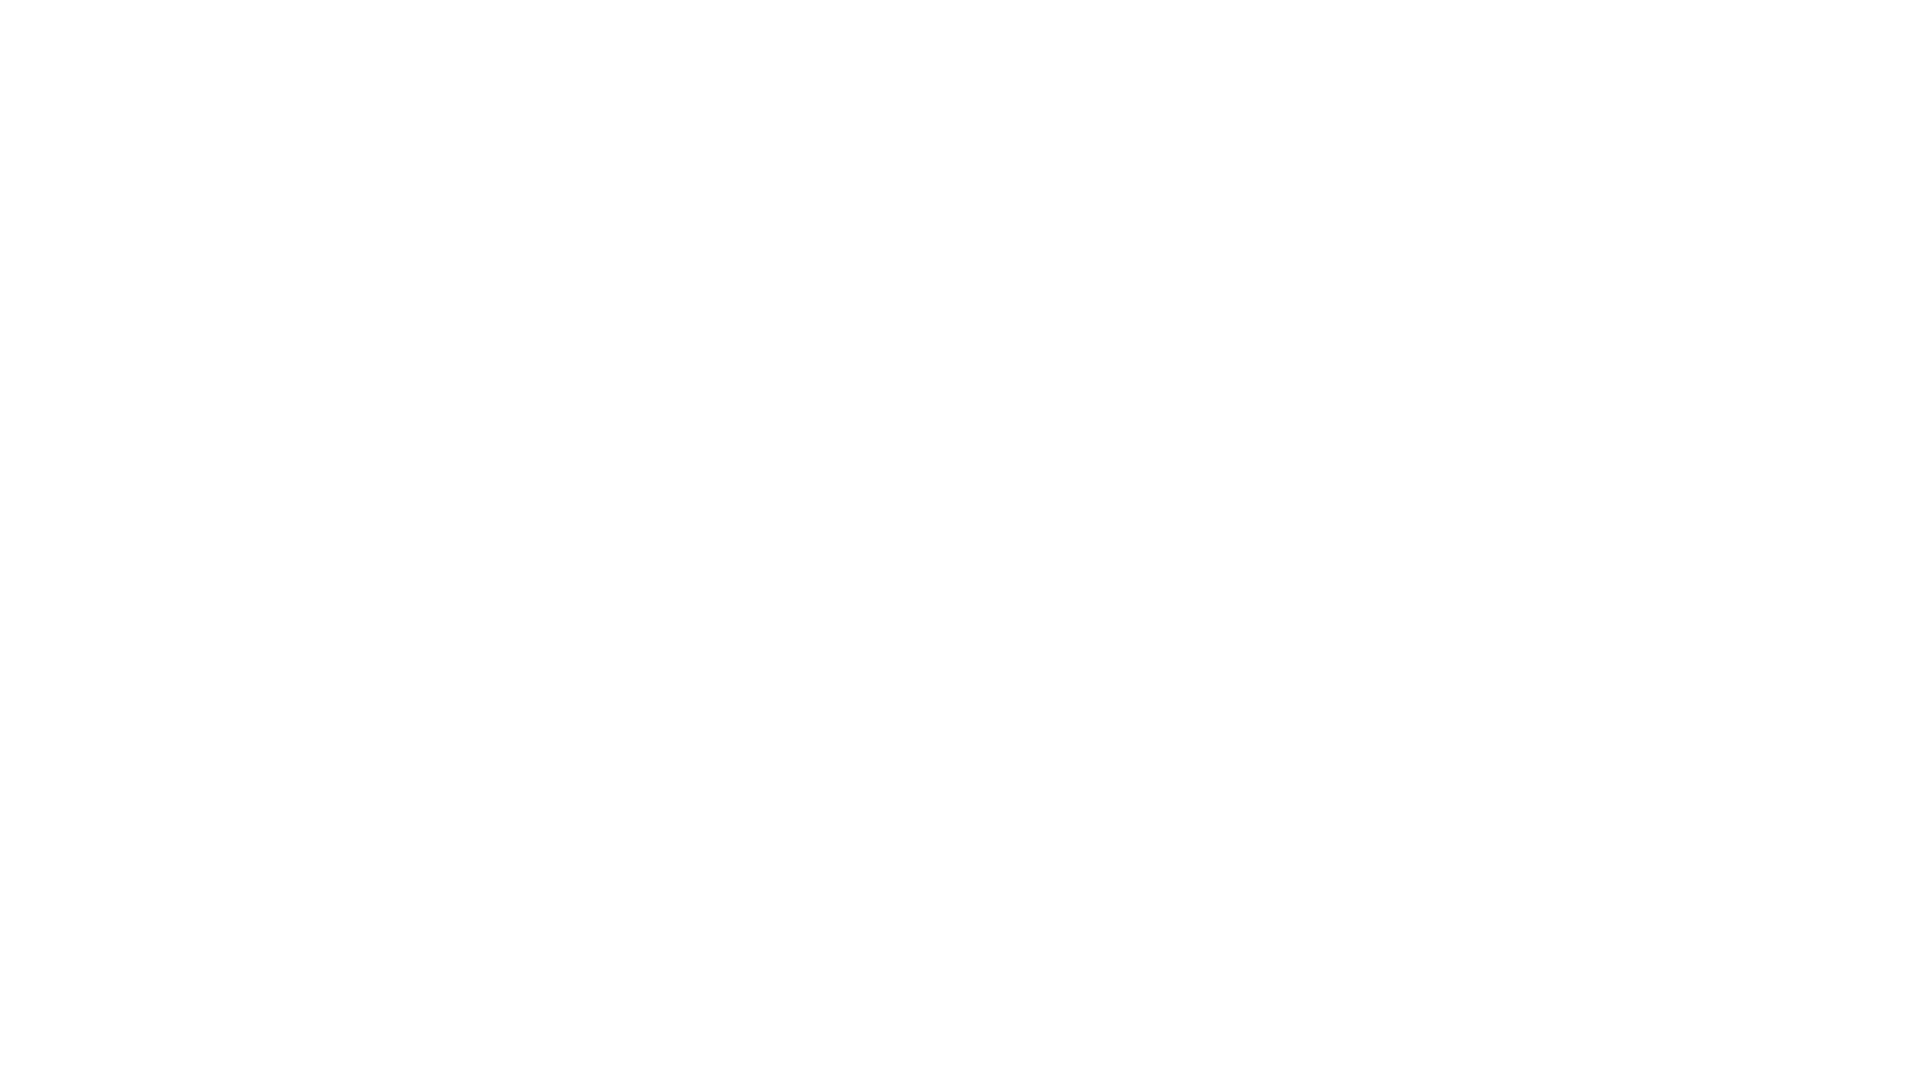

Waited for page DOM content to load on Agoda travel website
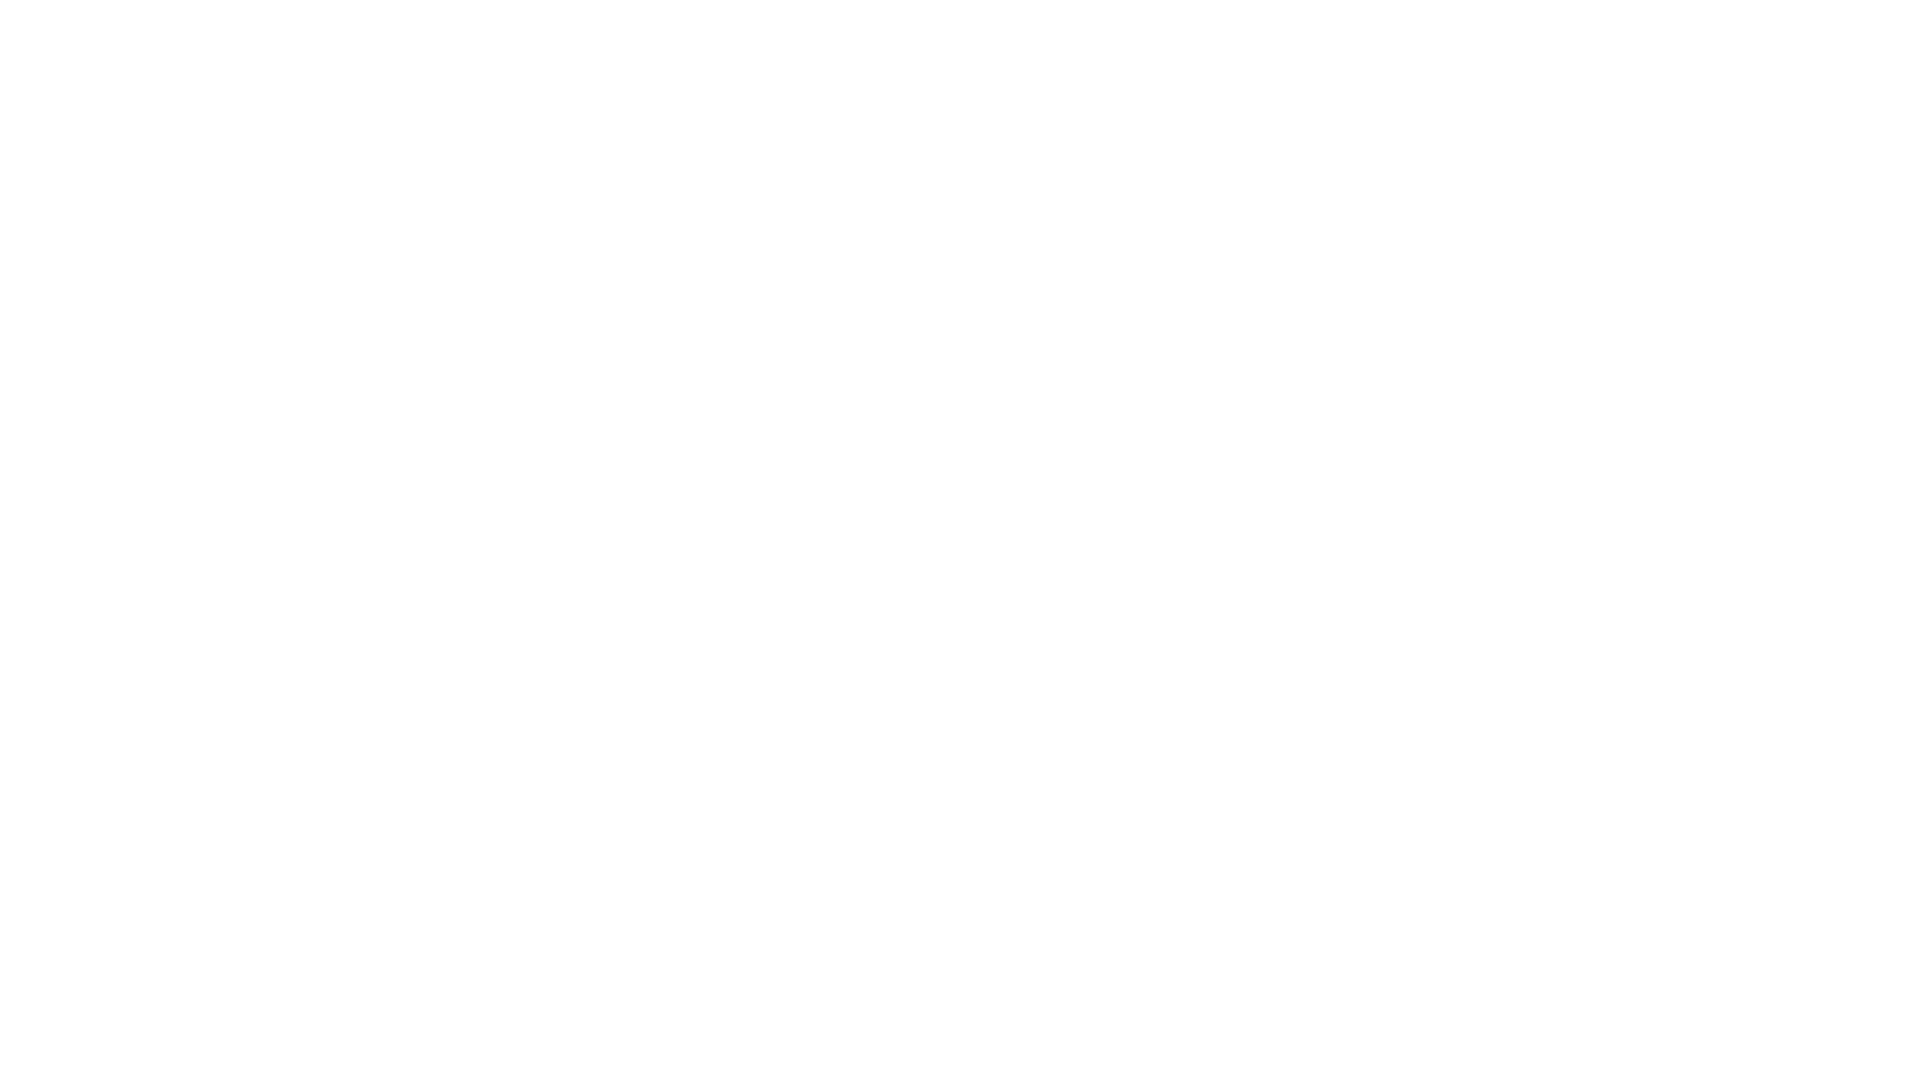

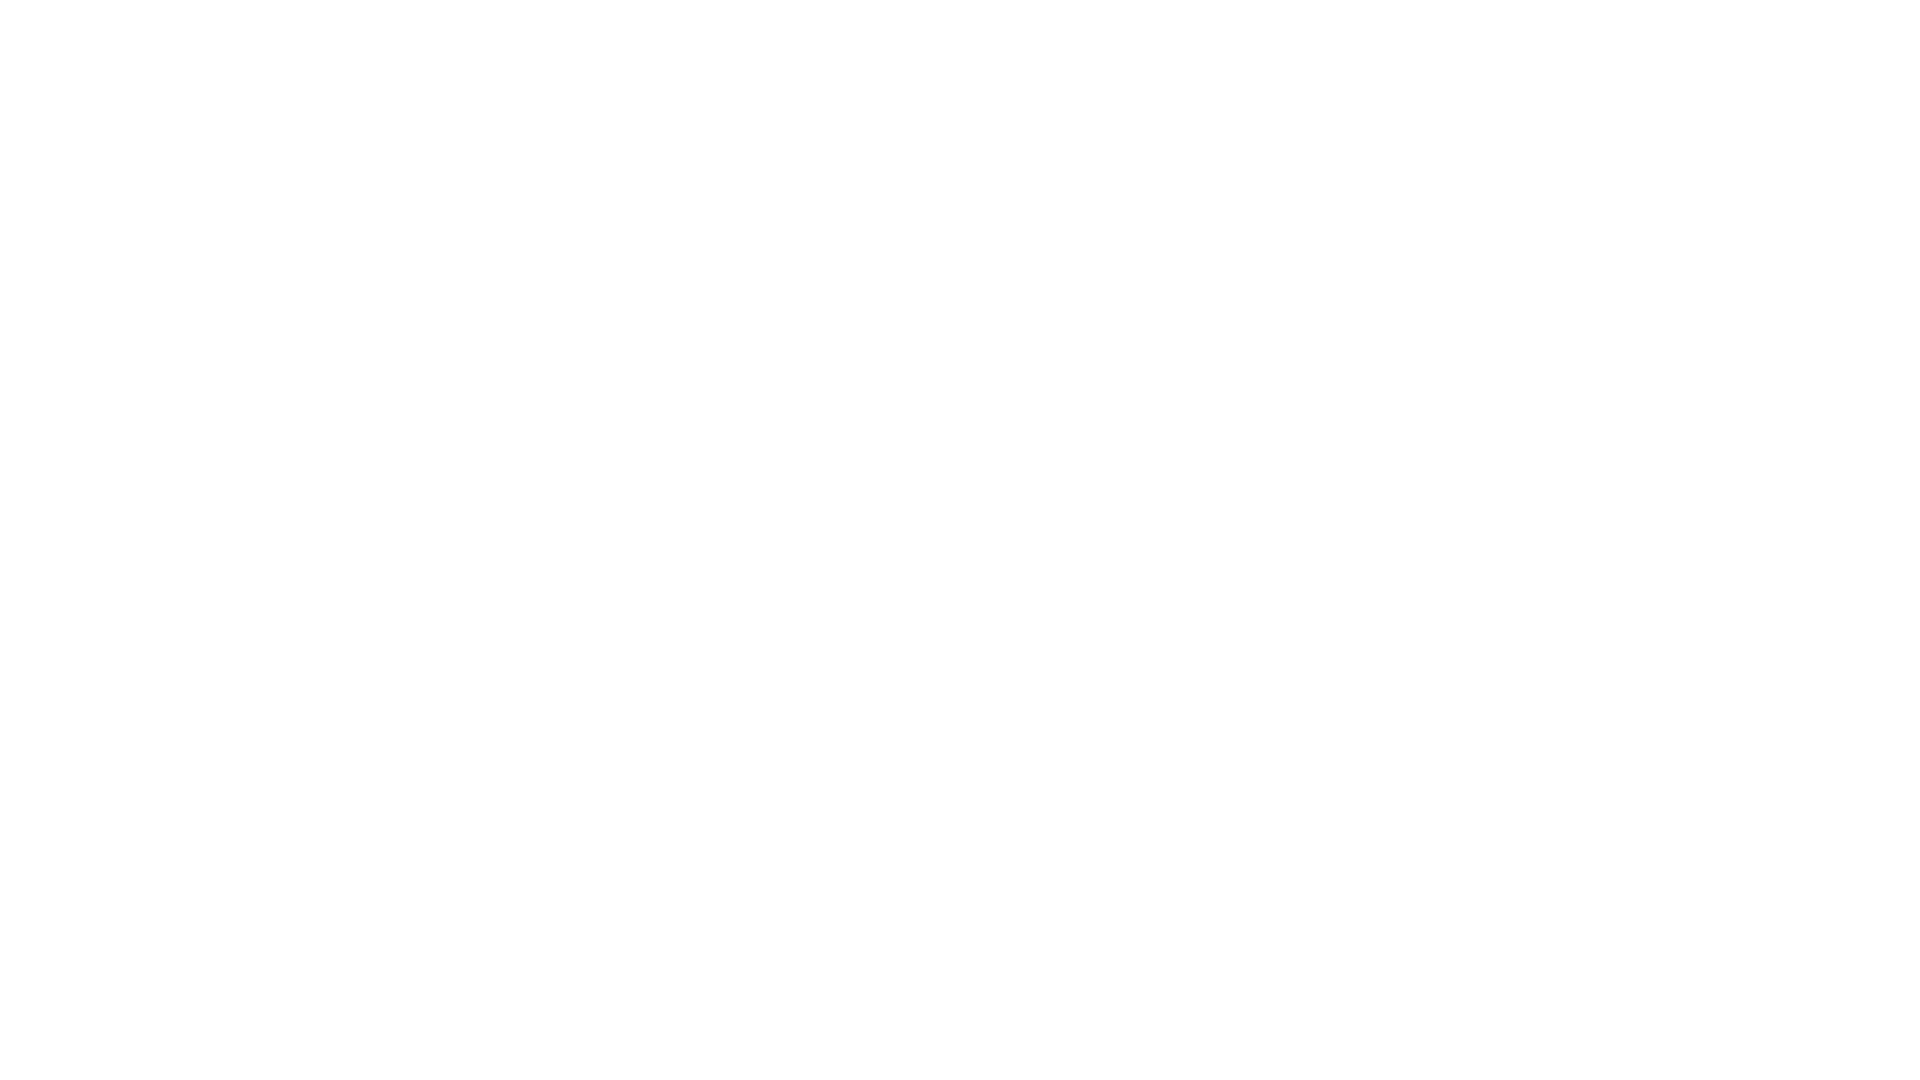